Tests a registration form by filling in personal details (name, address, email, phone), selecting gender and hobbies, and choosing skills from a dropdown menu.

Starting URL: http://demo.automationtesting.in/Register.html

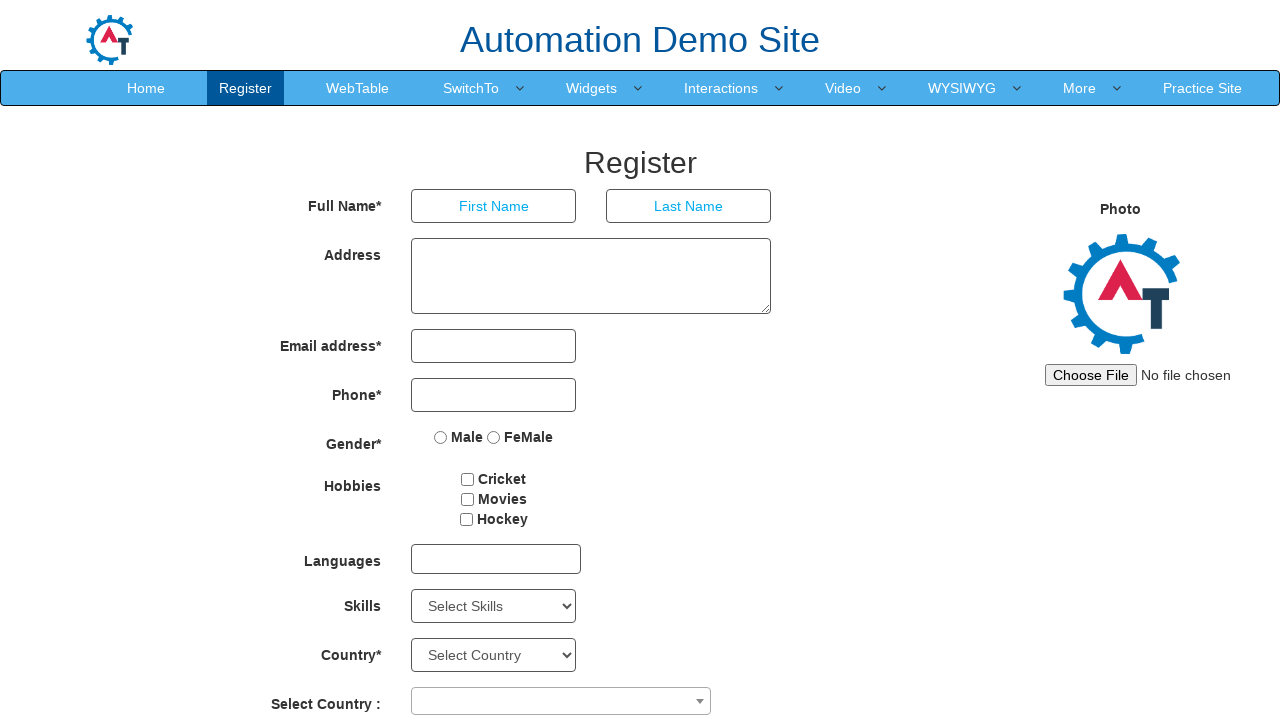

Filled first name field with 'Rajesh' on input[ng-model='FirstName']
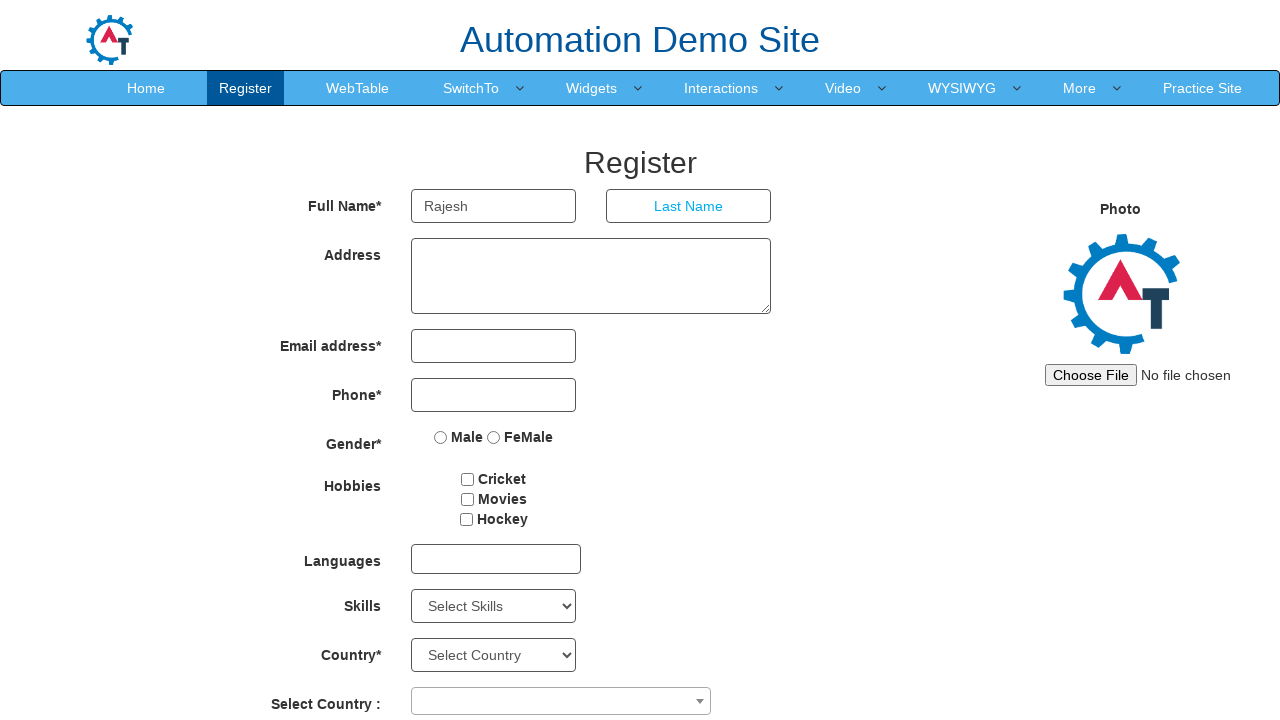

Filled last name field with 'Ramtere' on input[ng-model='LastName']
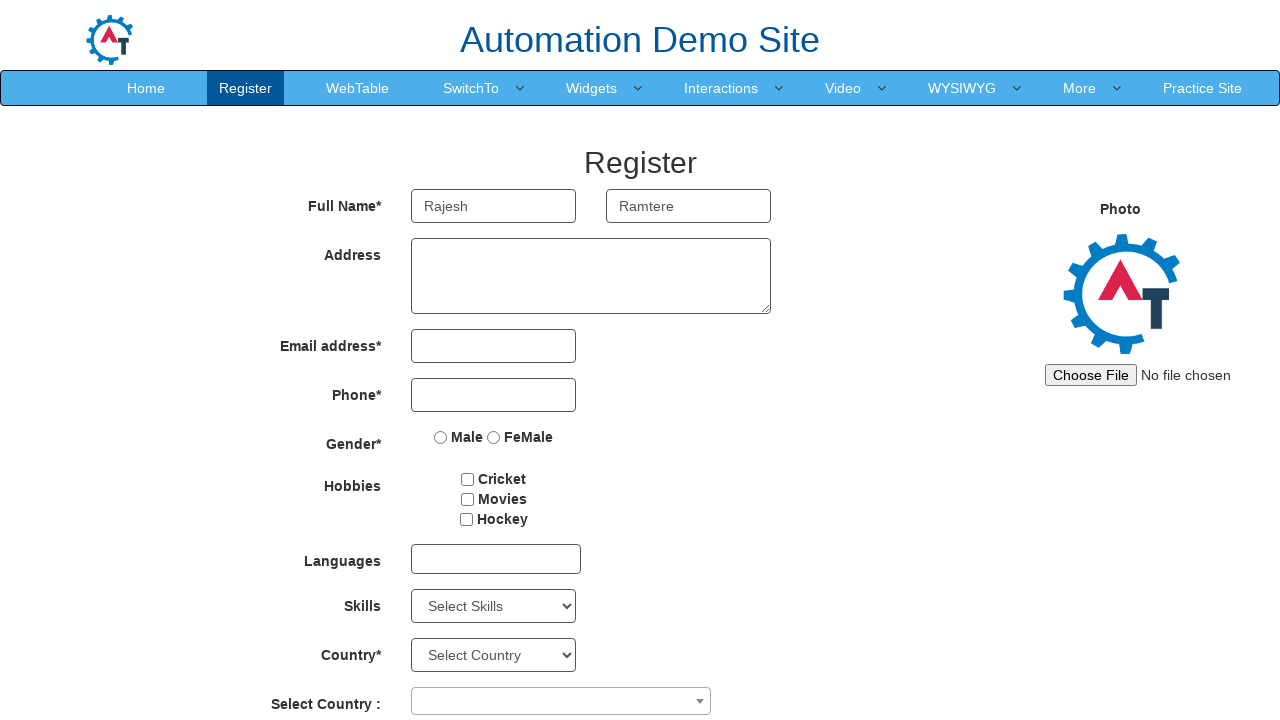

Filled address field with 'Pune' on textarea[ng-model='Adress']
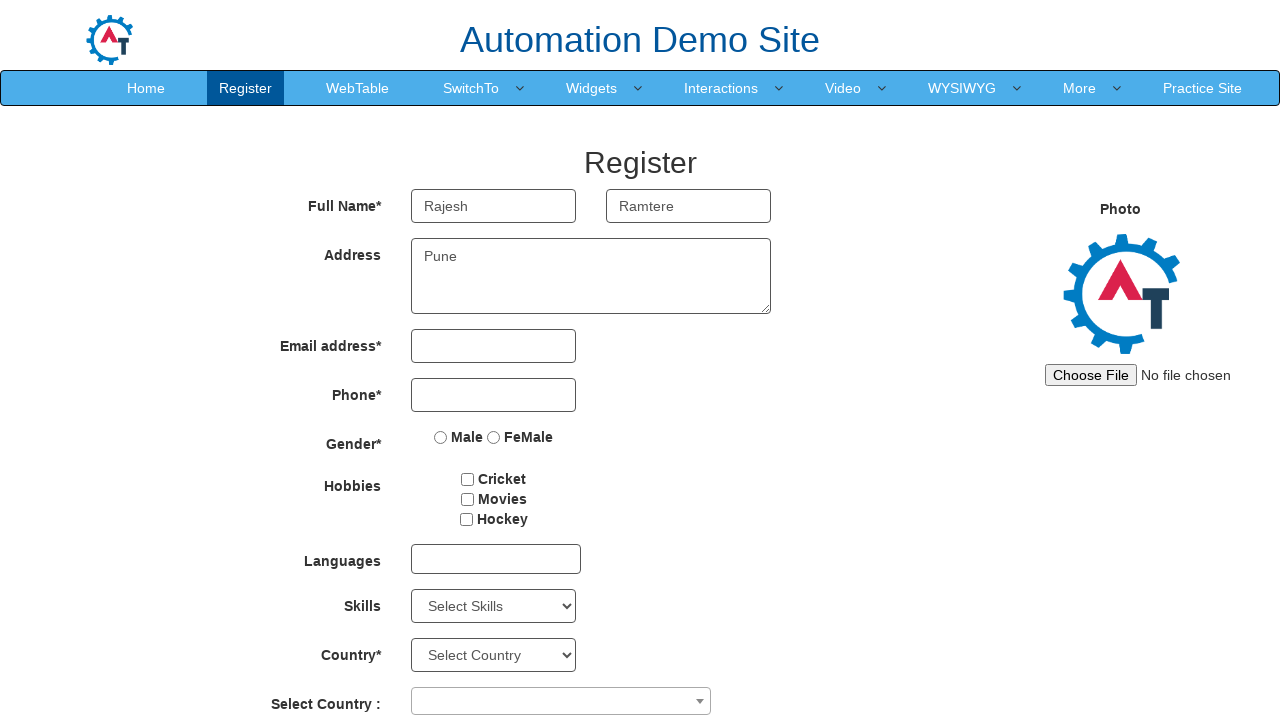

Filled email field with 'rajesh.ramtere@gmail.com' on input[ng-model='EmailAdress']
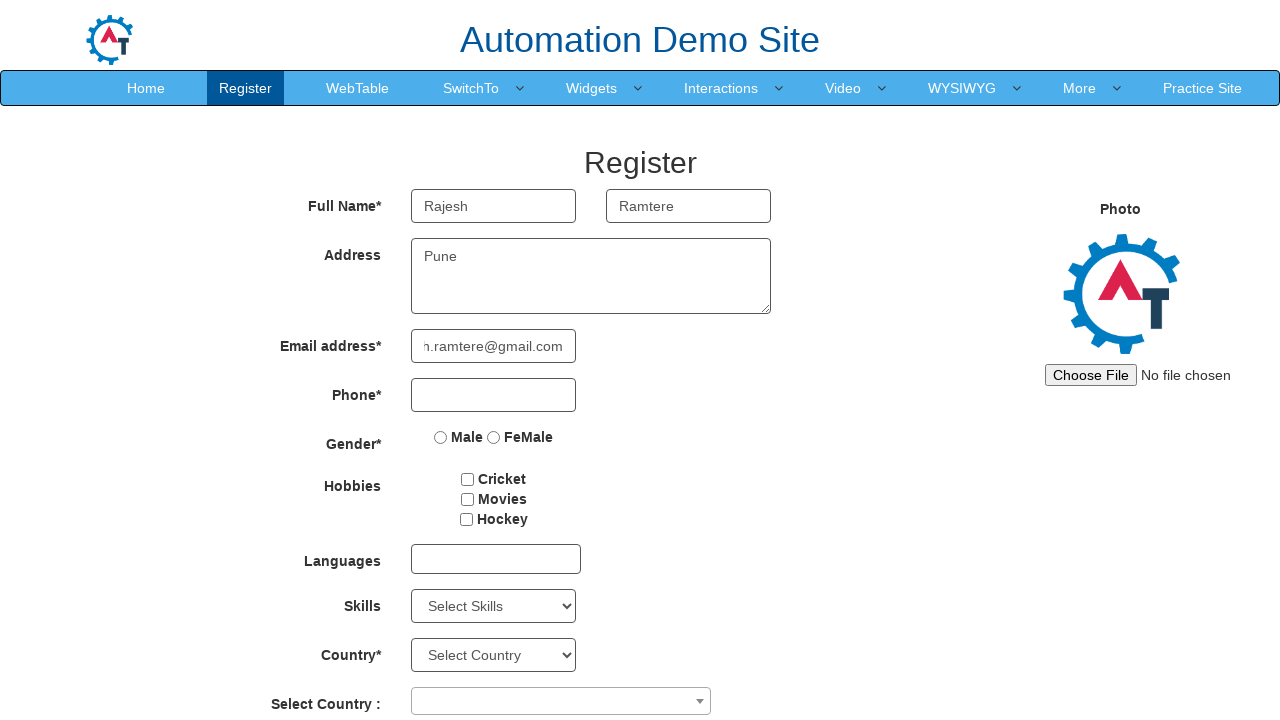

Filled phone number field with '9021849391' on input[ng-model='Phone']
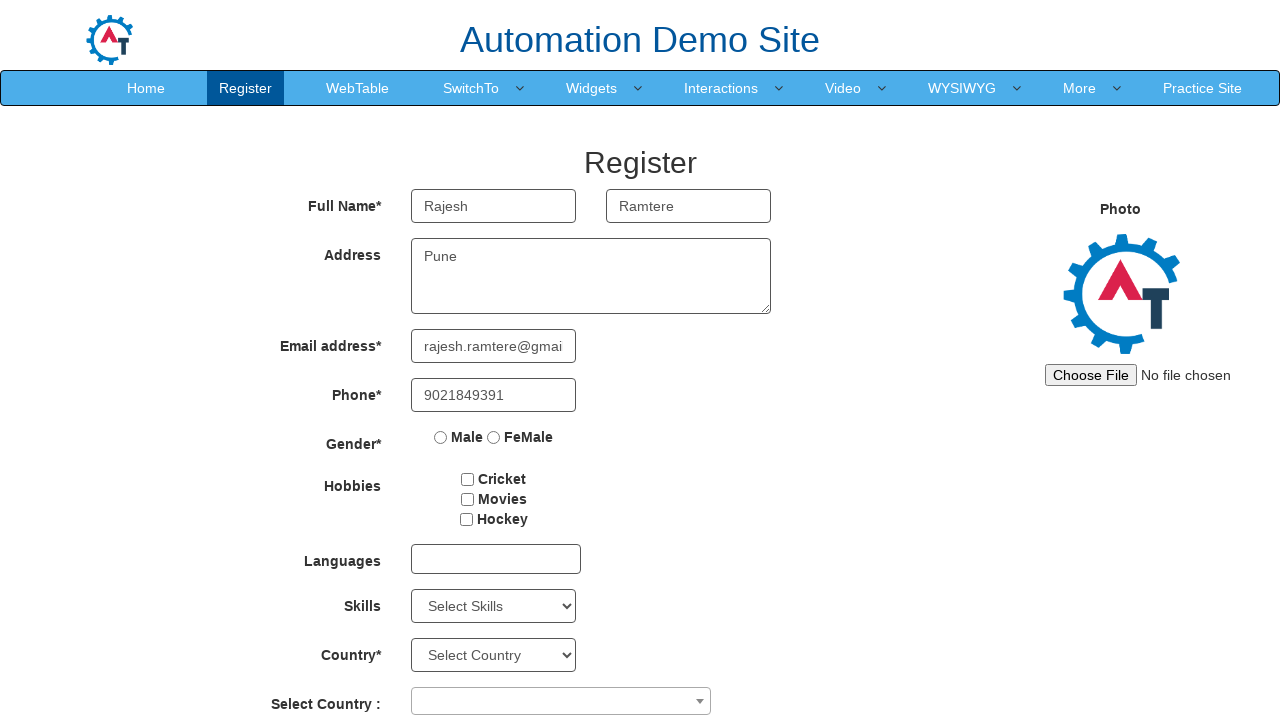

Selected Male gender option at (441, 437) on input[value='Male']
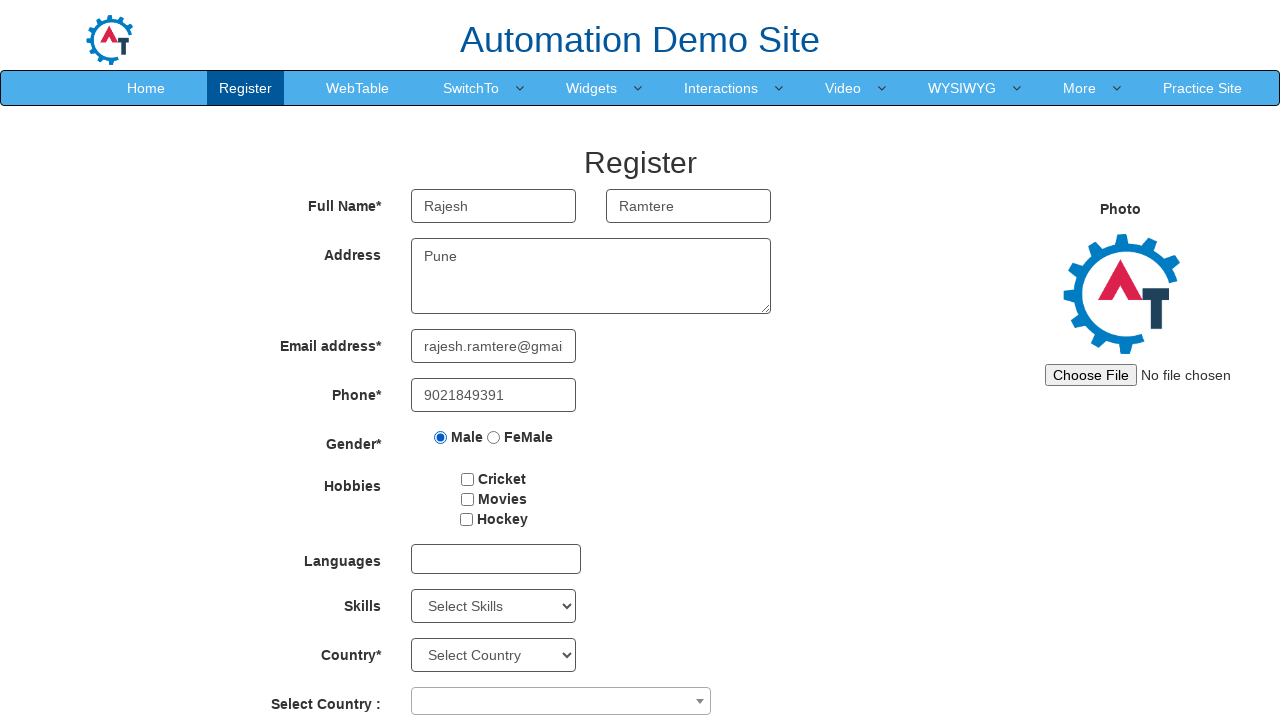

Selected first hobby checkbox at (468, 479) on #checkbox1
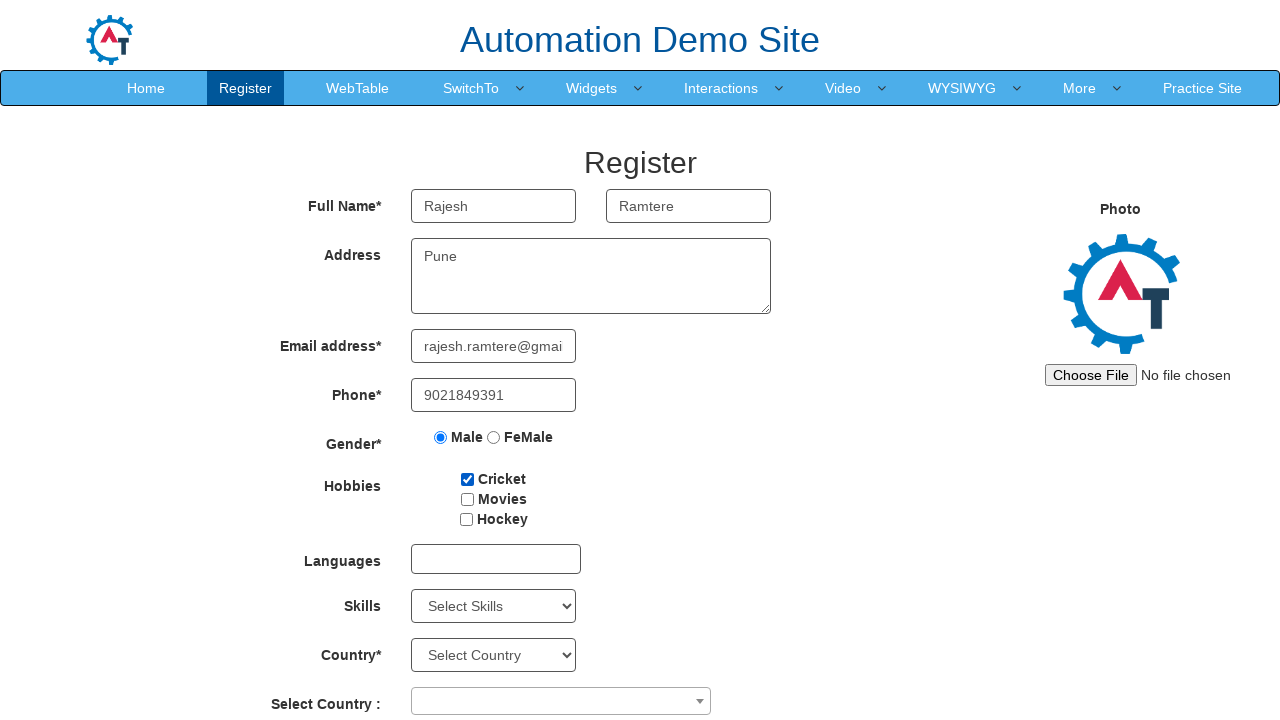

Selected second hobby checkbox at (467, 499) on #checkbox2
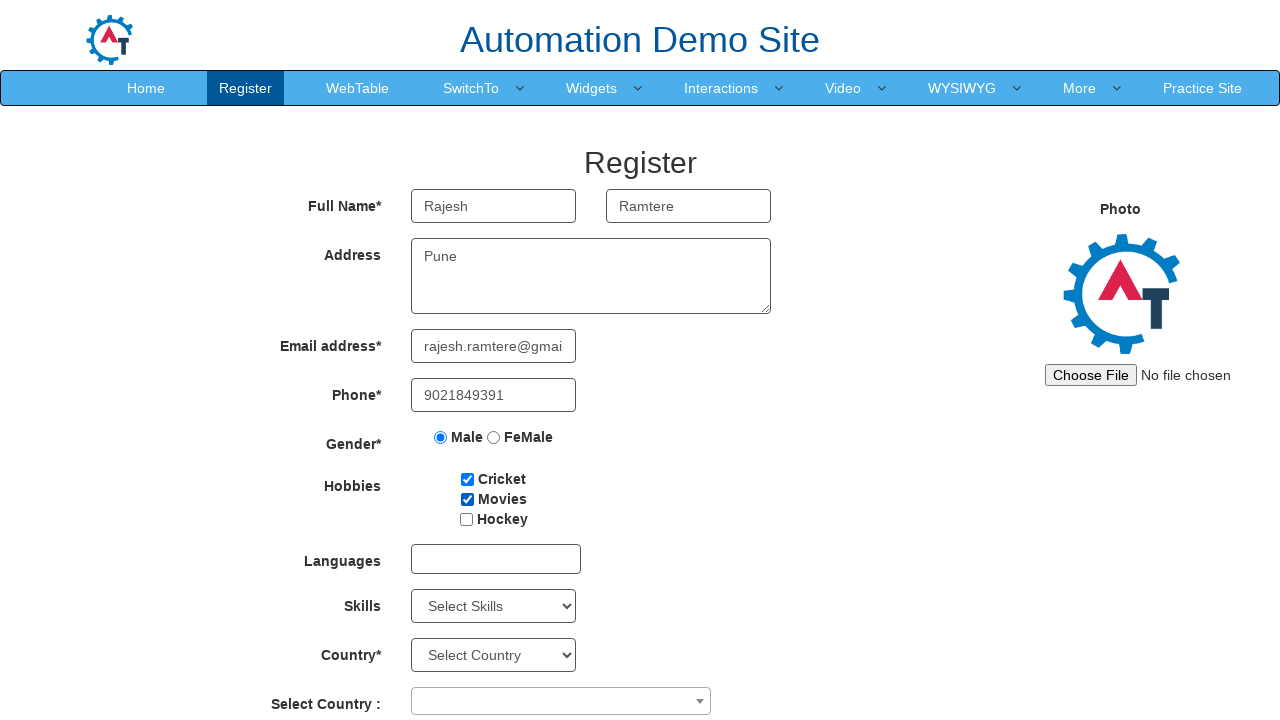

Selected 'Analytics' from skills dropdown on select#Skills
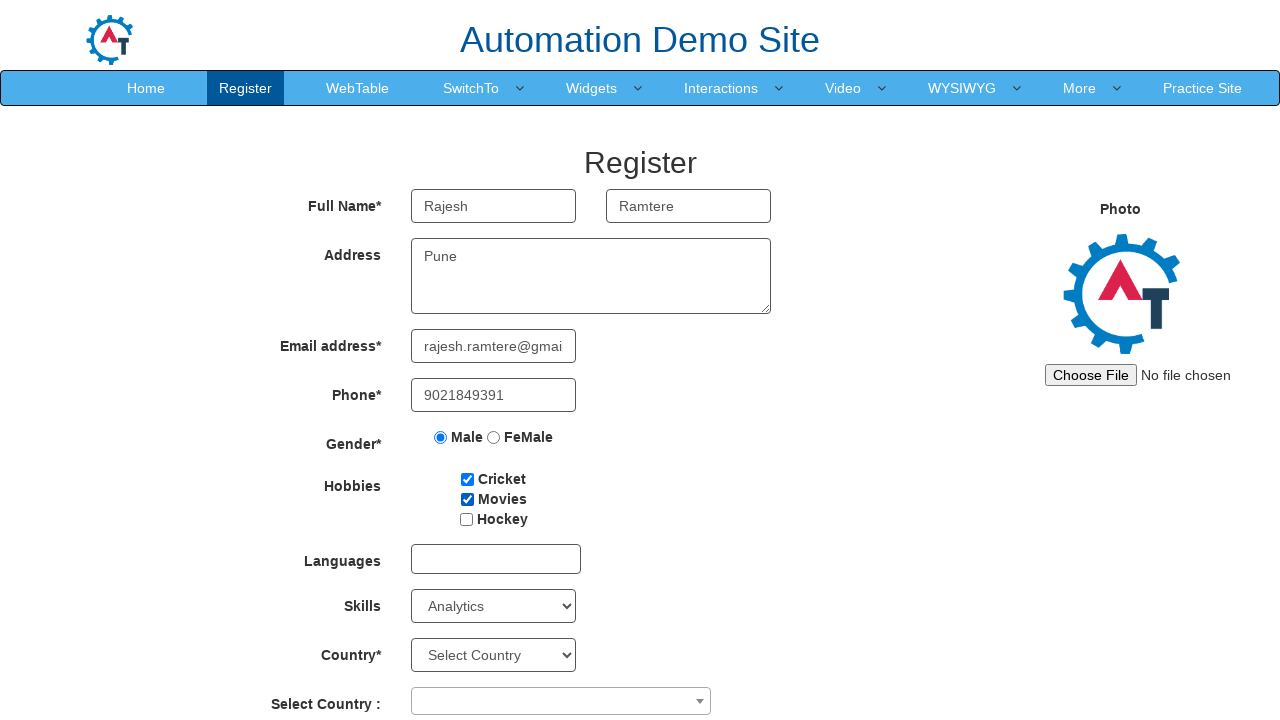

Selected 'Android' from skills dropdown by value on select#Skills
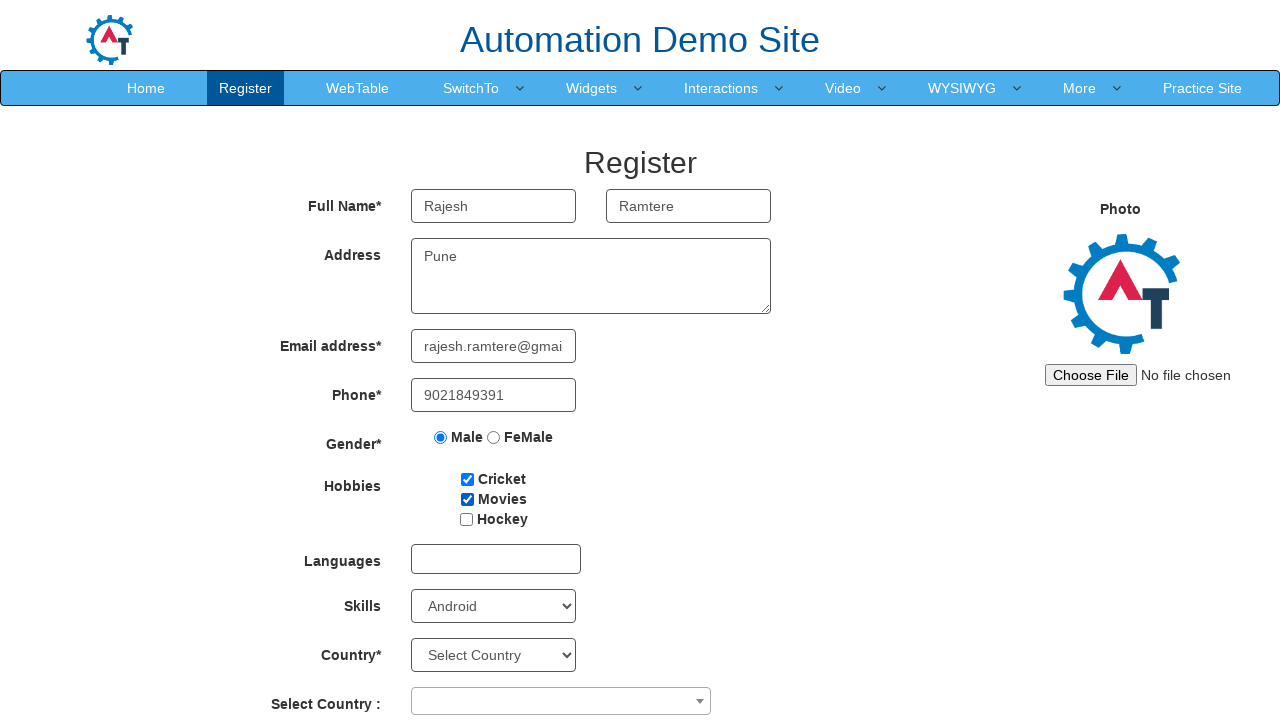

Selected skill at index 6 from skills dropdown on select#Skills
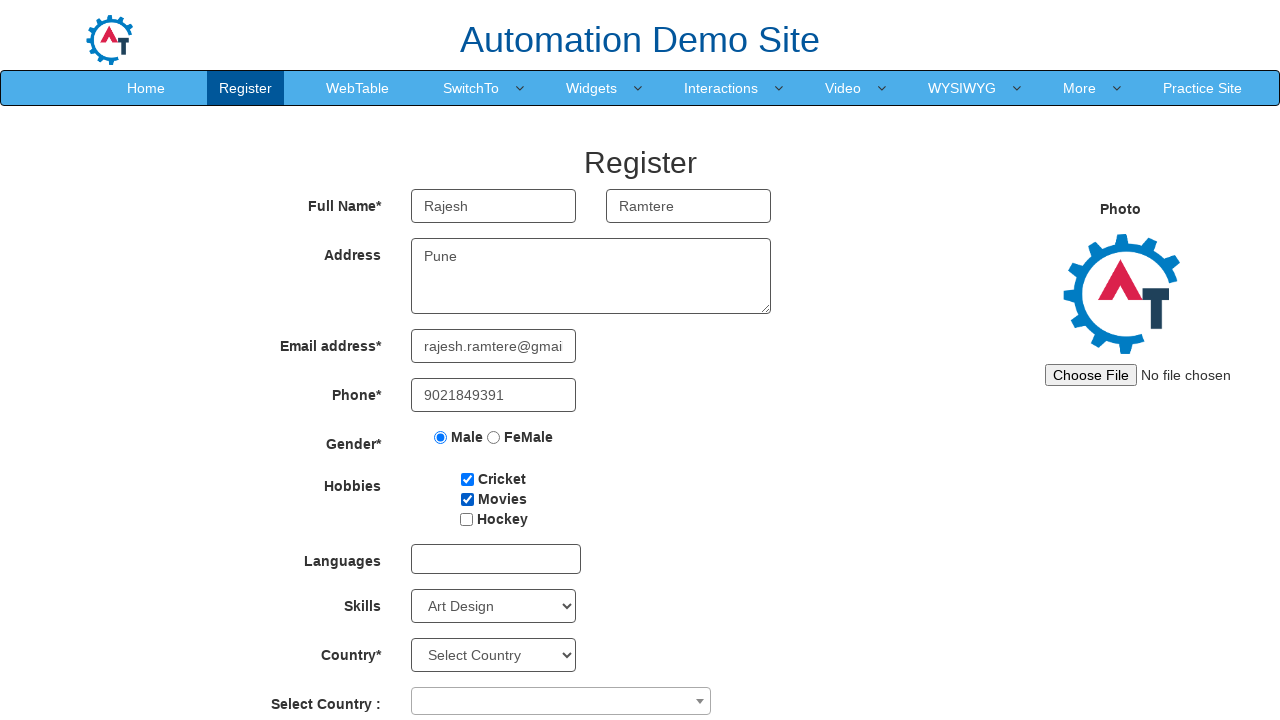

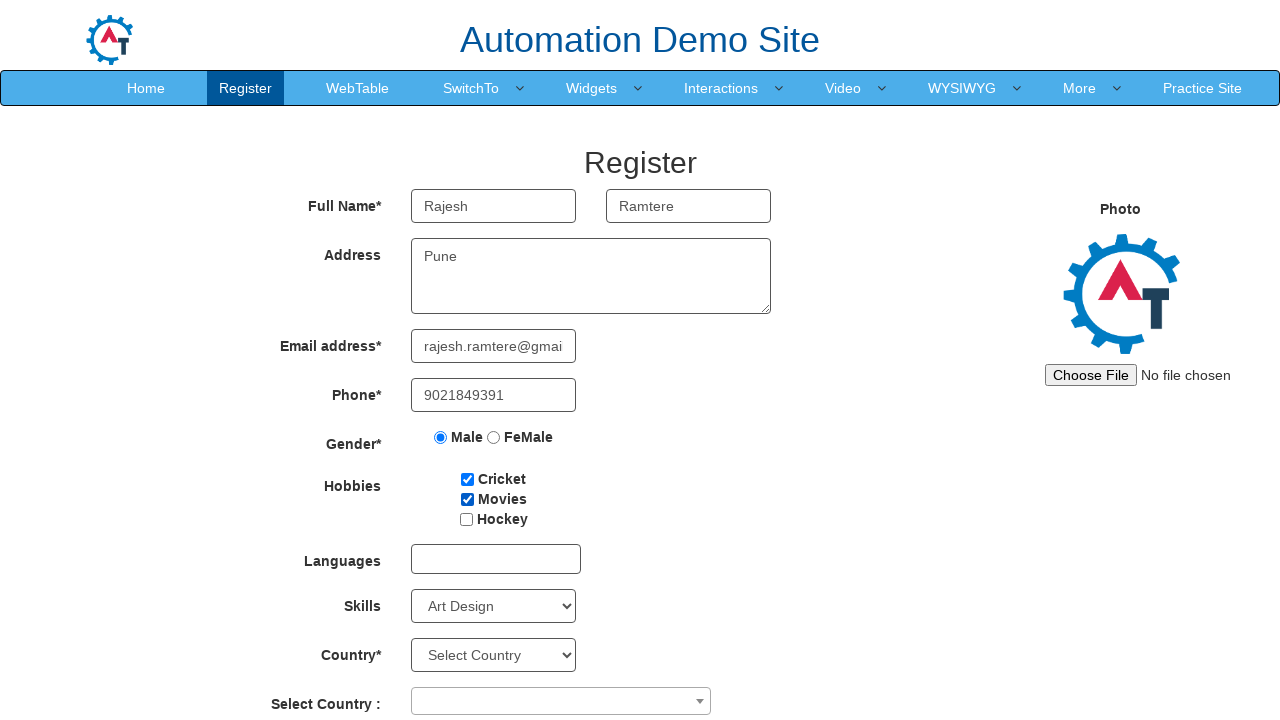